Tests JavaScript prompt alert functionality by clicking to trigger a prompt box, entering text into it, and accepting the alert

Starting URL: http://demo.automationtesting.in/Alerts.html

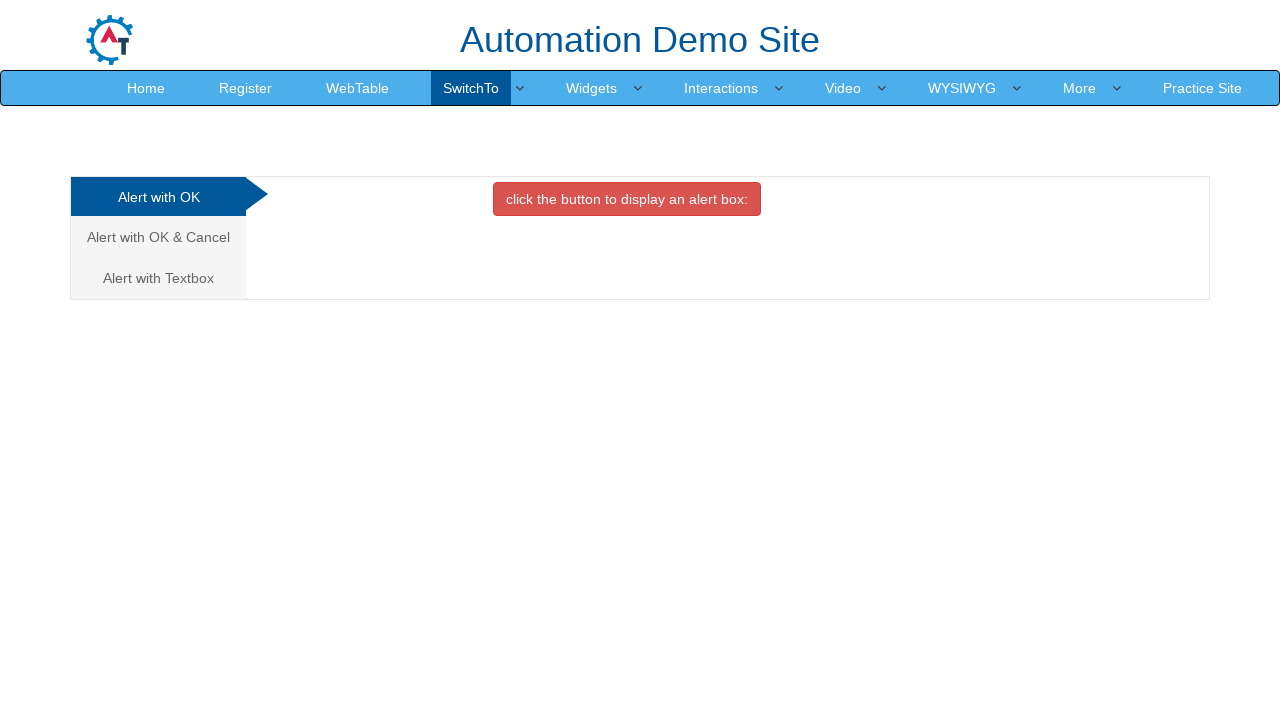

Clicked on 'Alert with Textbox' tab at (158, 278) on xpath=//a[text()='Alert with Textbox ']
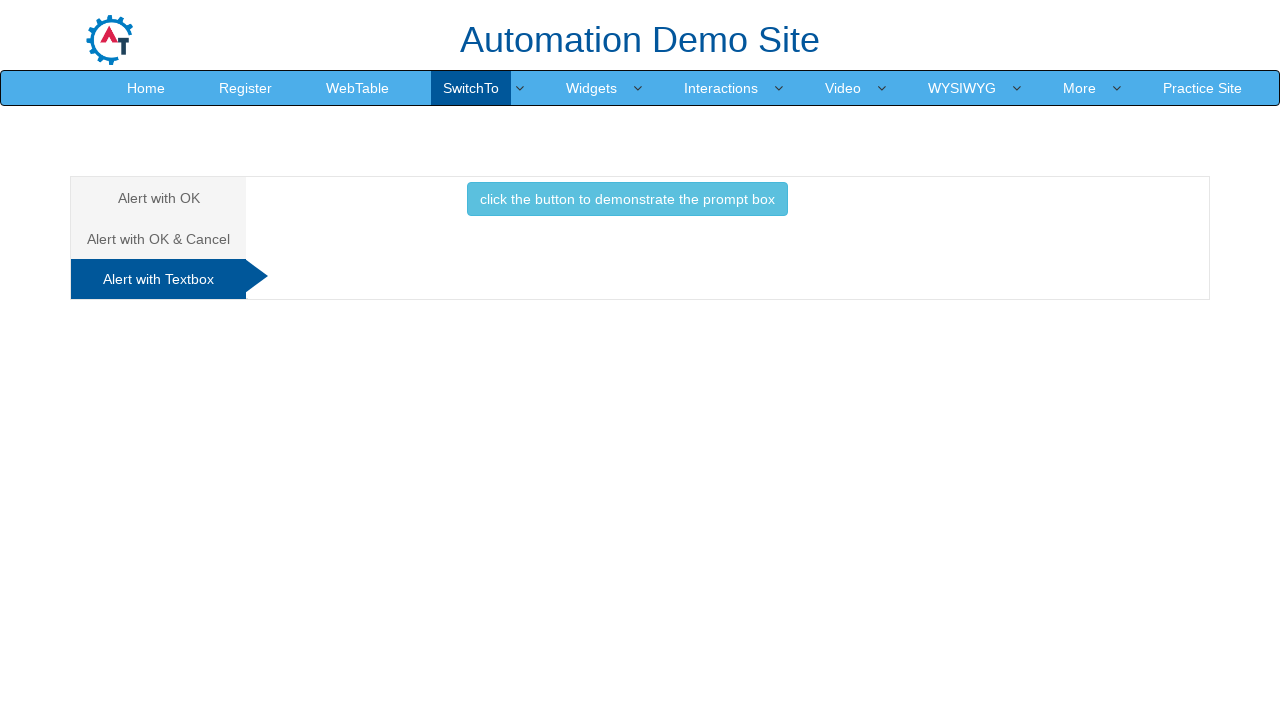

Clicked button to trigger prompt box at (627, 199) on xpath=//button[text()='click the button to demonstrate the prompt box ']
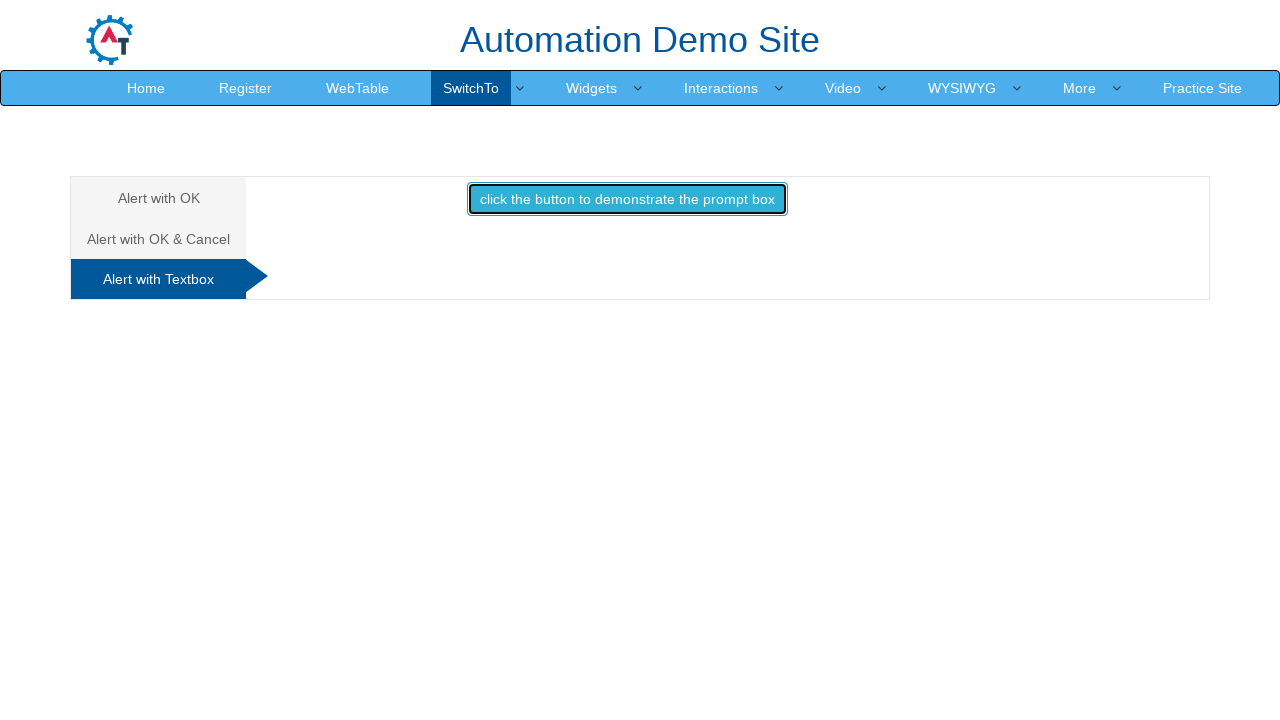

Set up dialog handler to accept prompts with text 'JohnDoe'
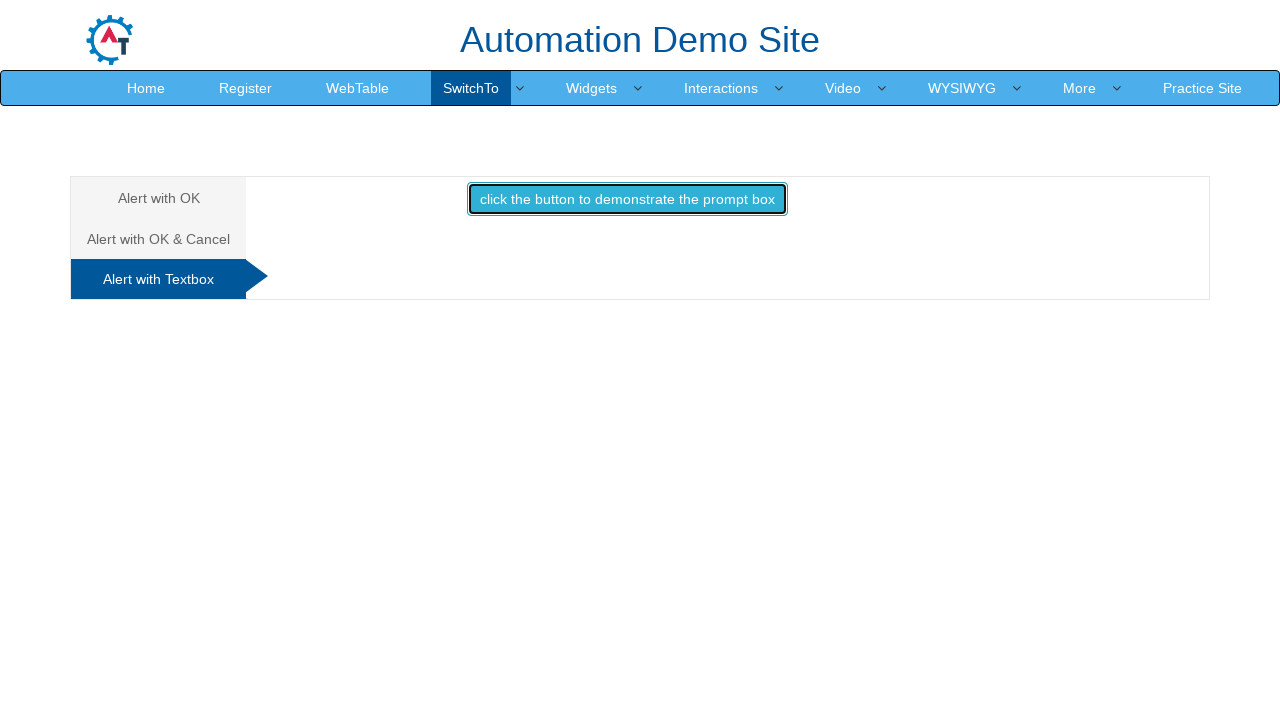

Clicked button again to trigger prompt box and accepted with 'JohnDoe' at (627, 199) on xpath=//button[text()='click the button to demonstrate the prompt box ']
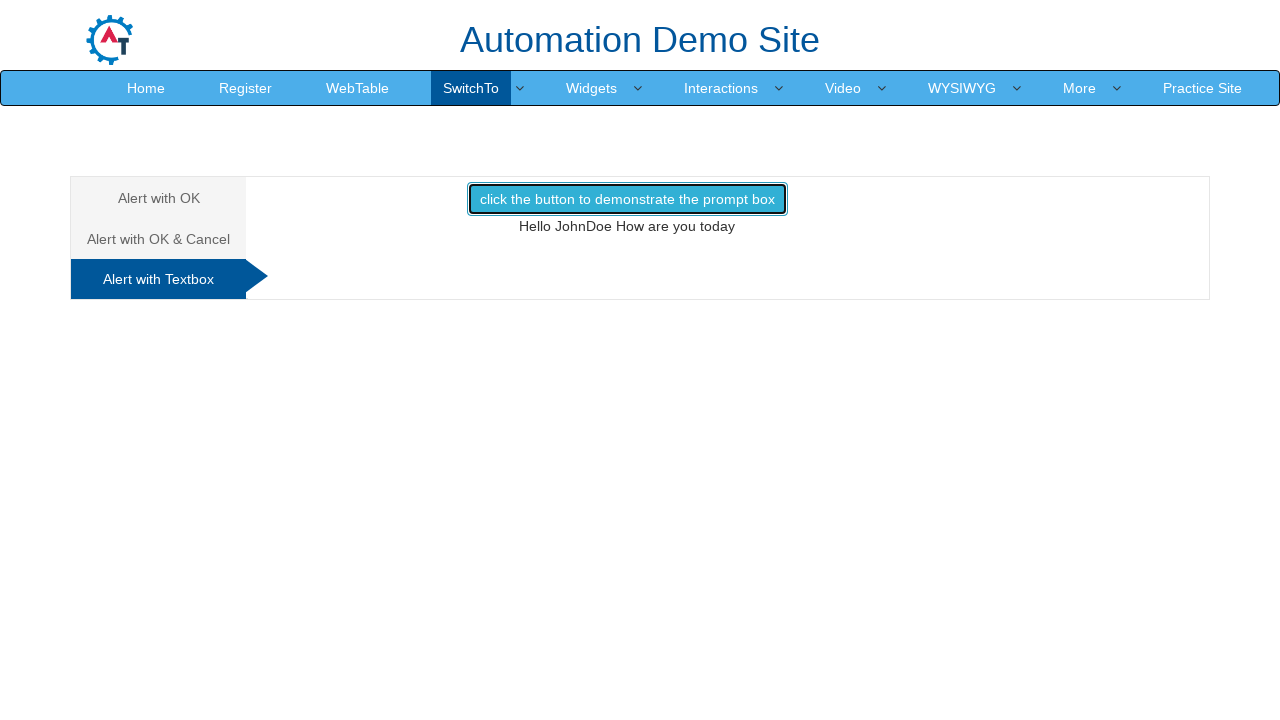

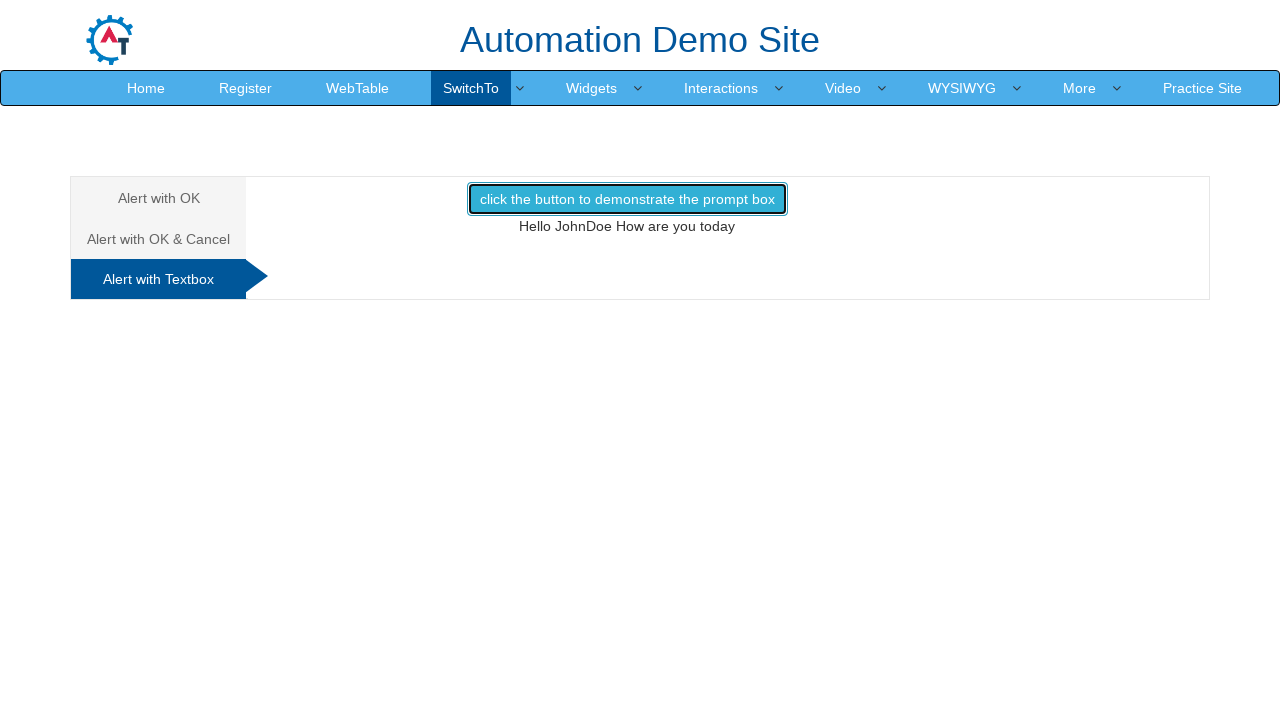